Tests that the Issta travel website homepage loads correctly by verifying the page title contains the Hebrew text "איסתא"

Starting URL: https://www.issta.co.il/

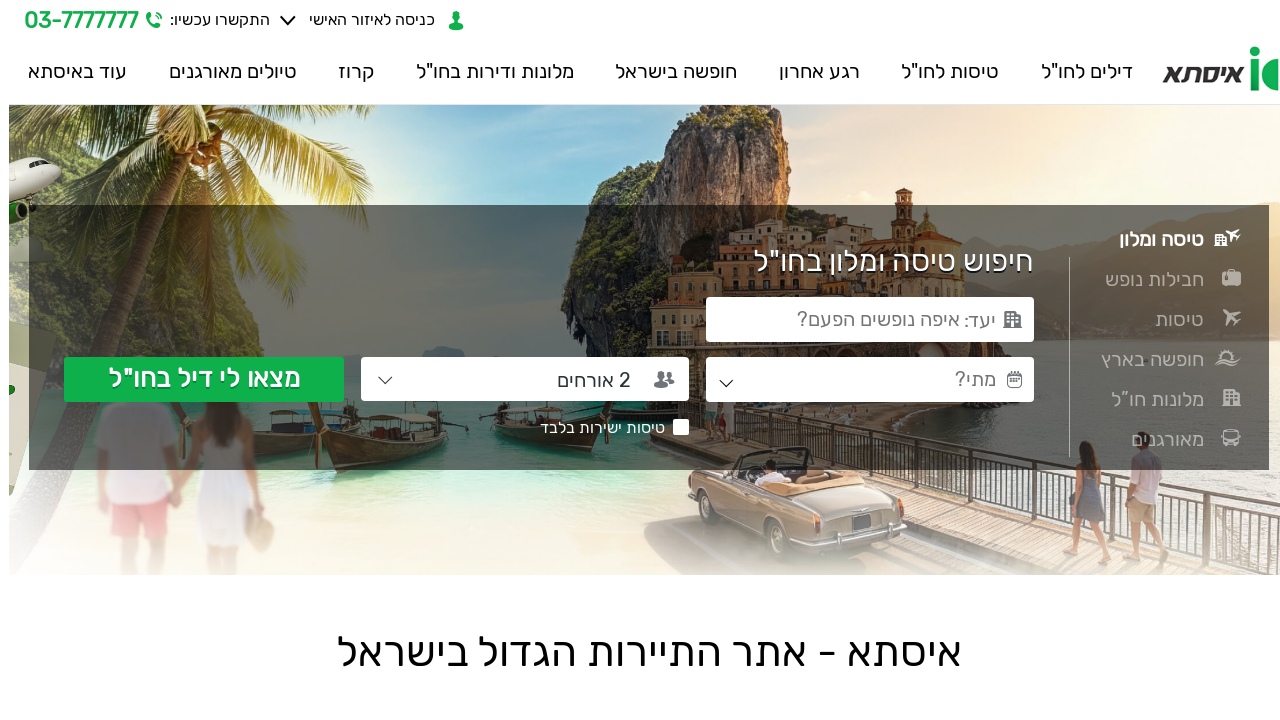

Waited for page to reach domcontentloaded state
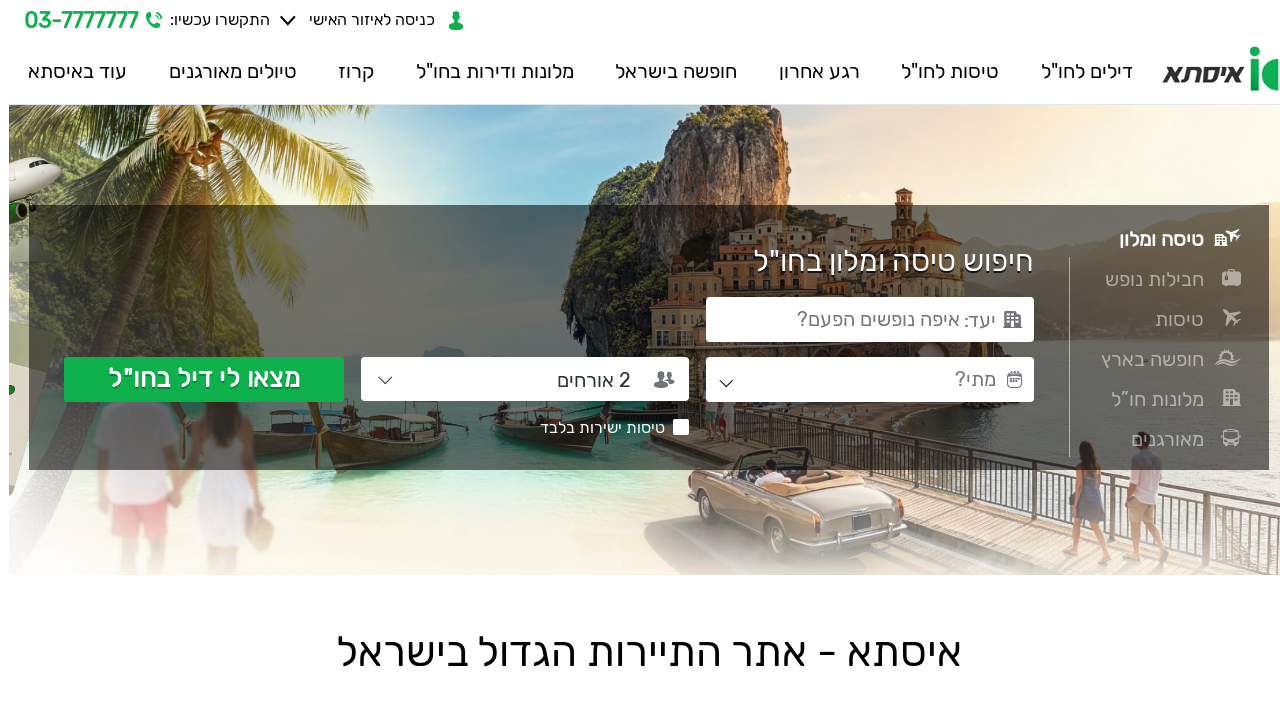

Verified page title contains Hebrew text 'איסתא'
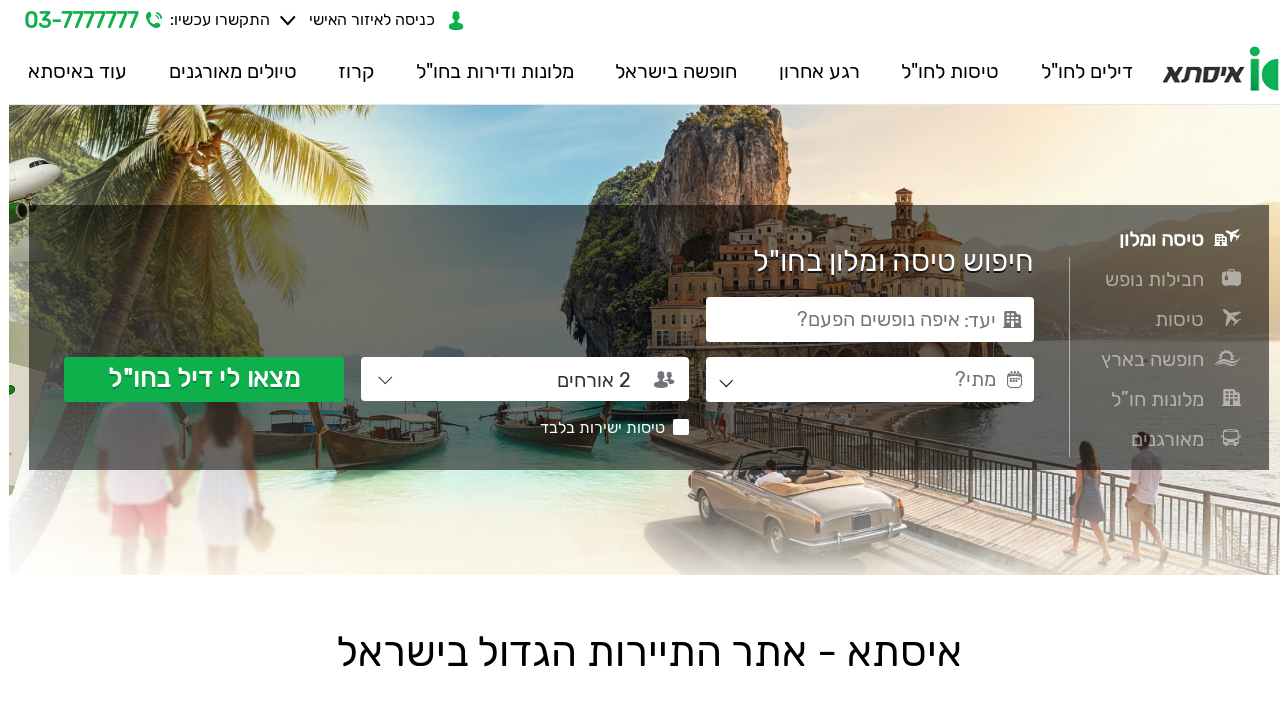

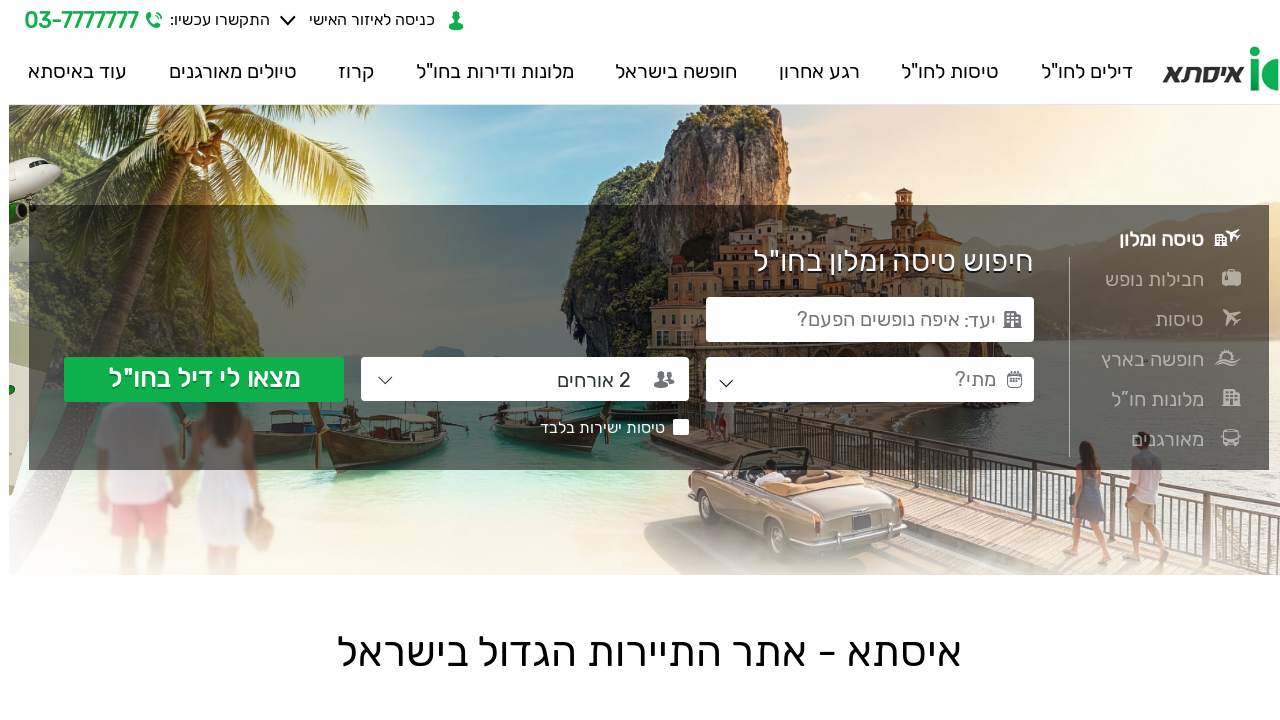